Tests radio button functionality on a demo page by verifying the Male radio button is displayed and enabled, then clicking it to select it if not already selected.

Starting URL: https://syntaxprojects.com/basic-radiobutton-demo.php

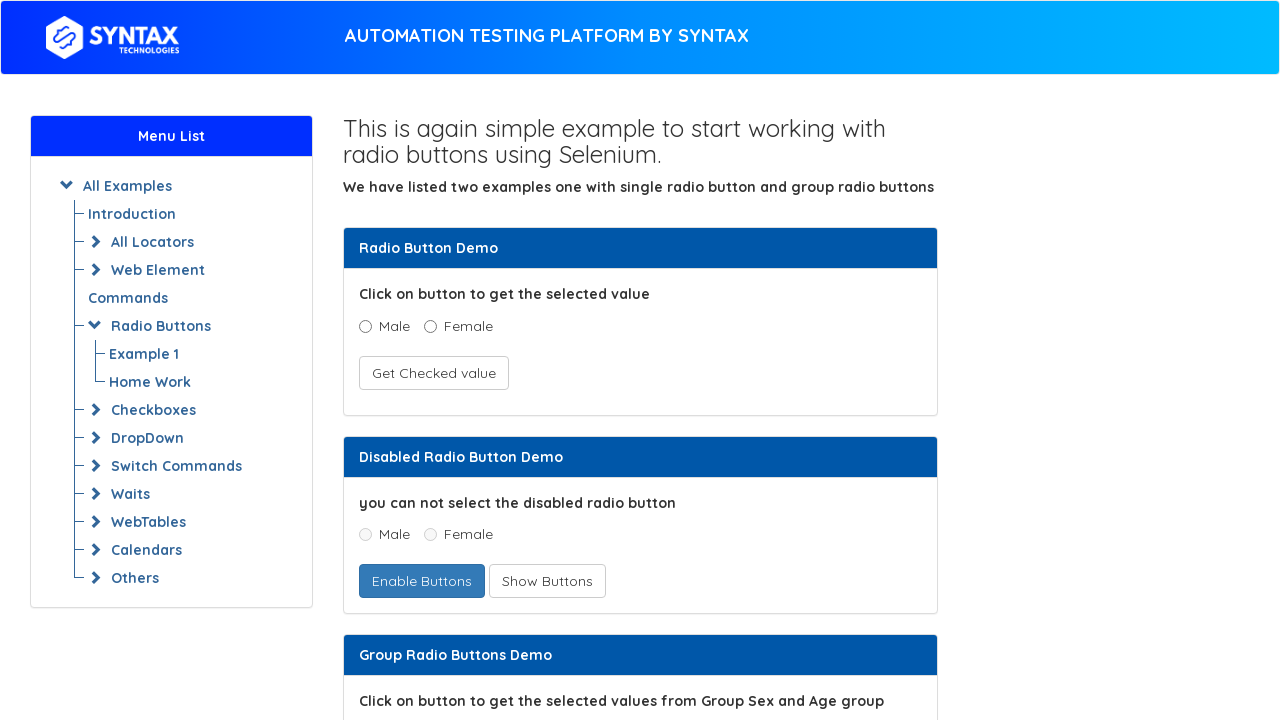

Located the Male radio button element
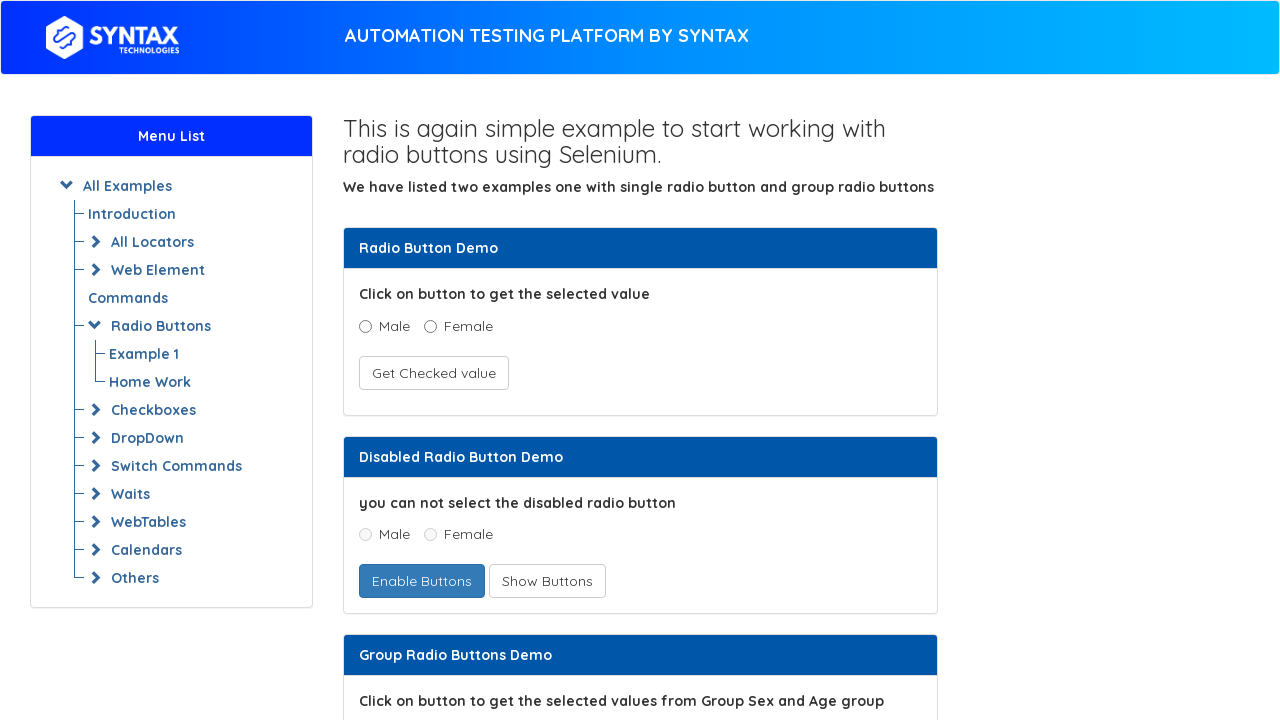

Waited for Male radio button to be visible
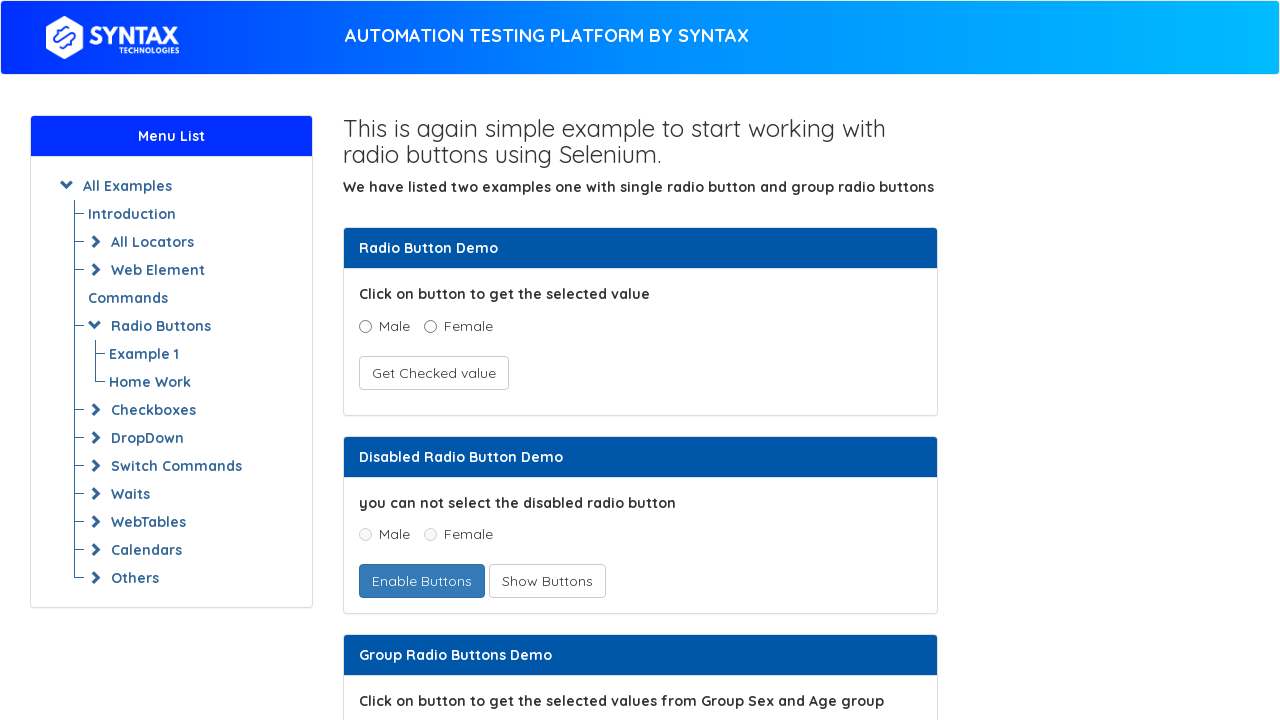

Checked if radio button is visible: True
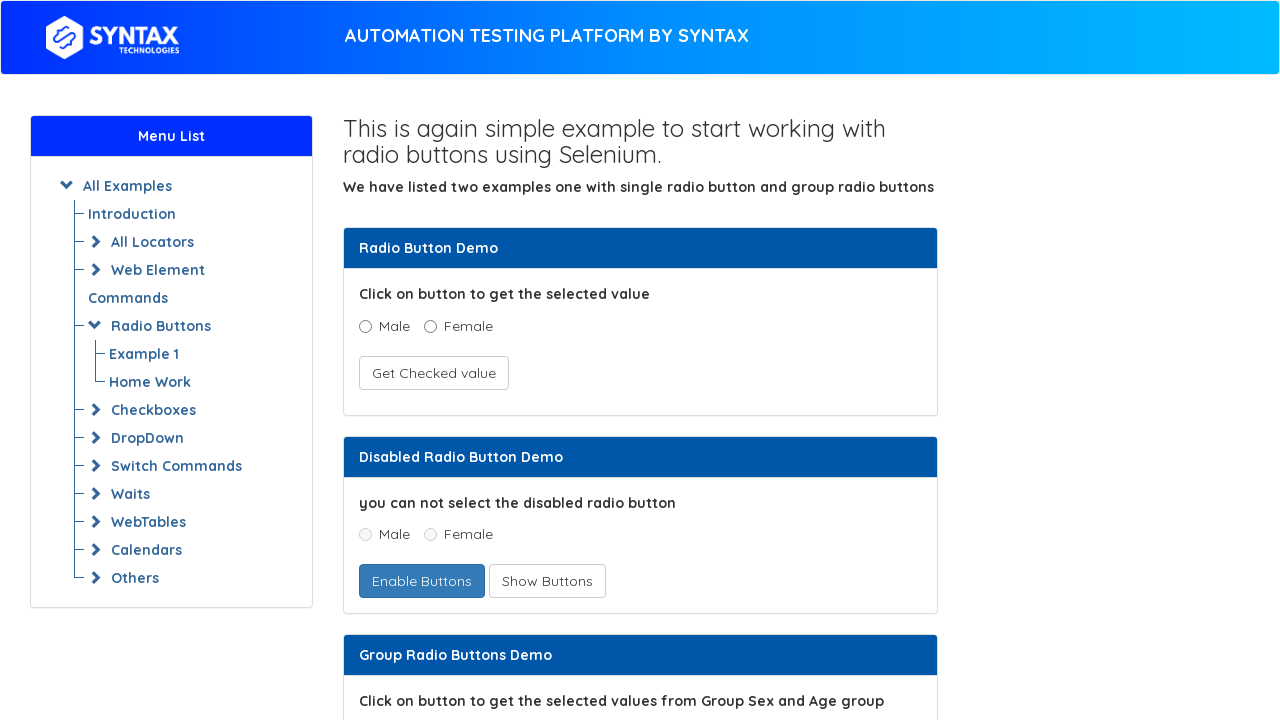

Checked if radio button is enabled: True
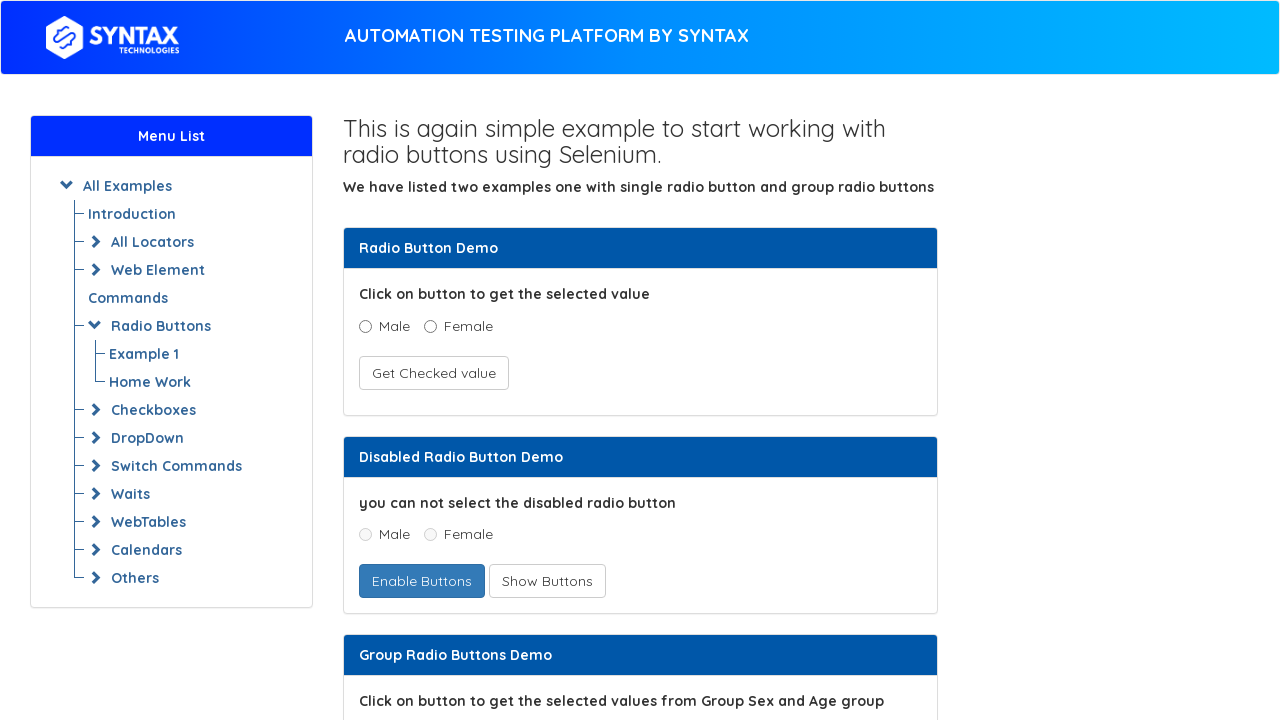

Checked if radio button is selected: False
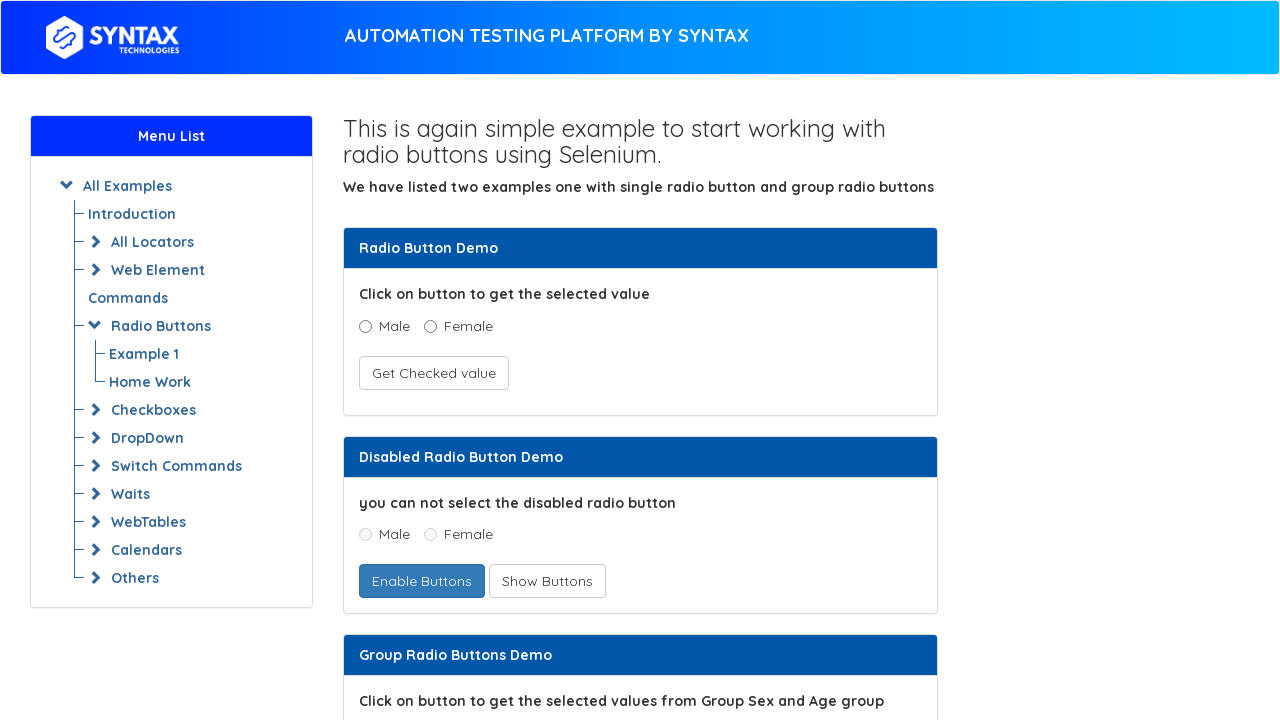

Clicked the Male radio button to select it at (365, 326) on xpath=//input[@name='optradio' and @value='Male']
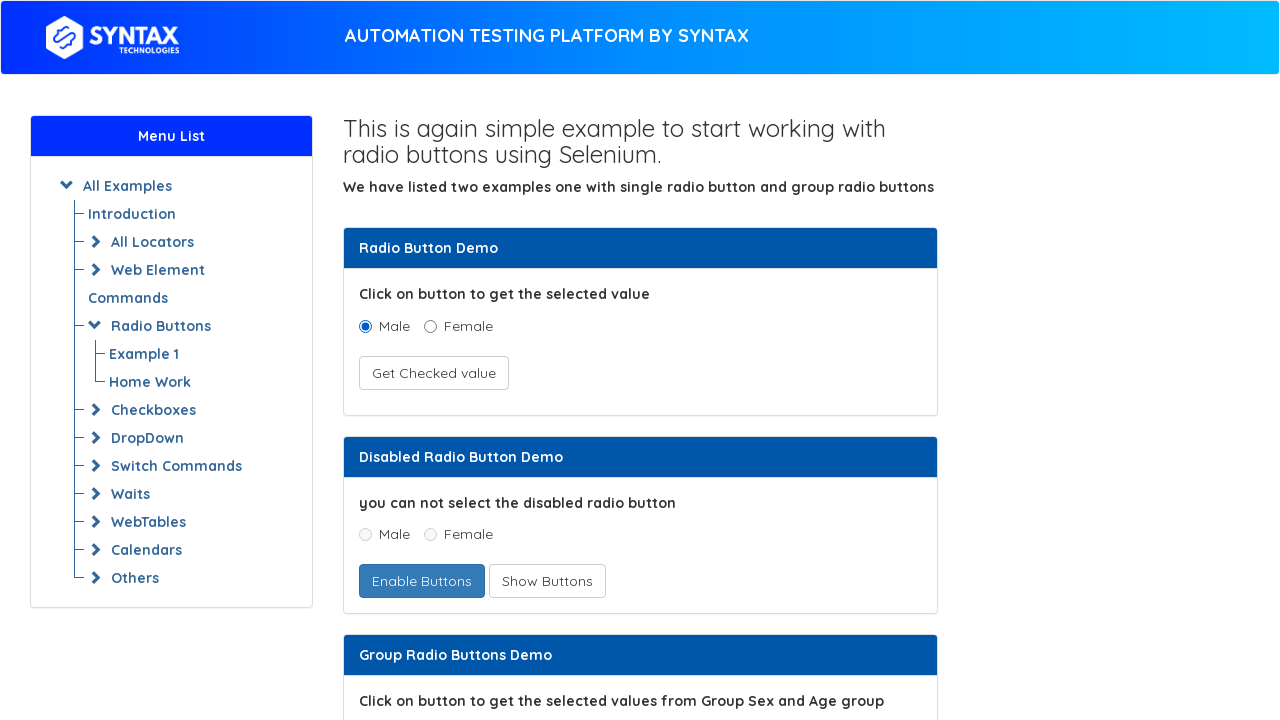

Verified radio button selection status after click: True
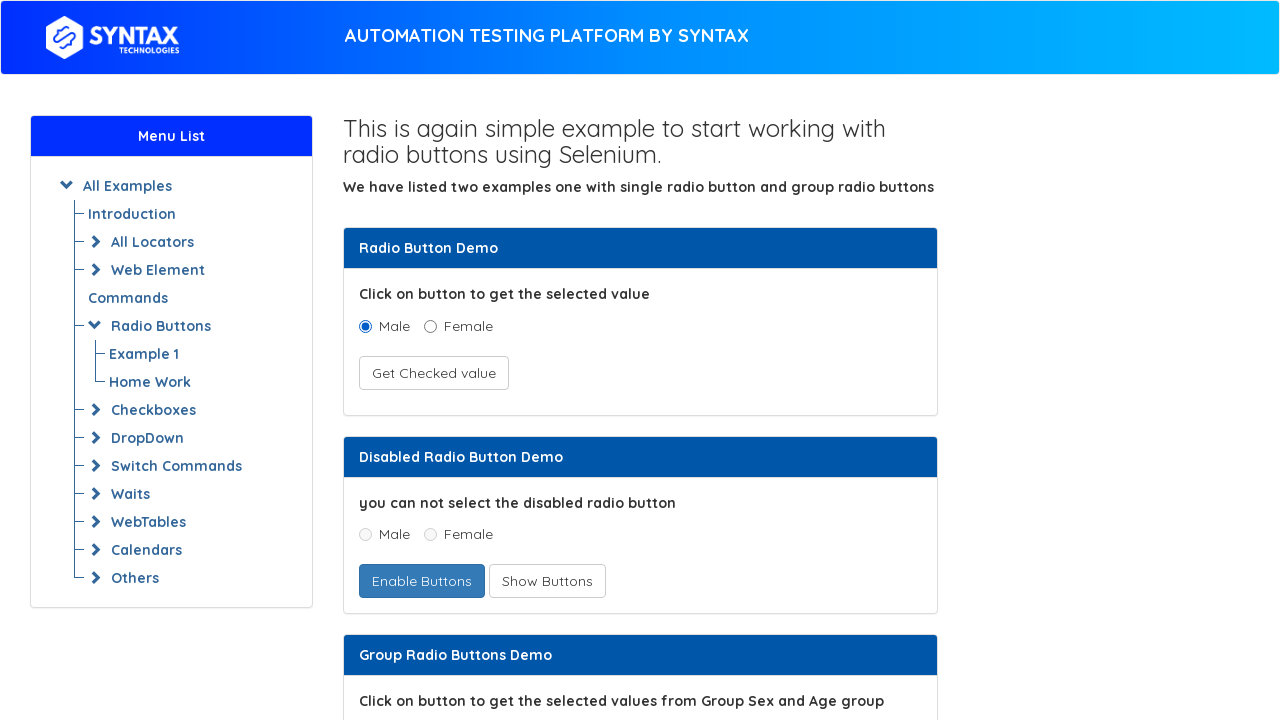

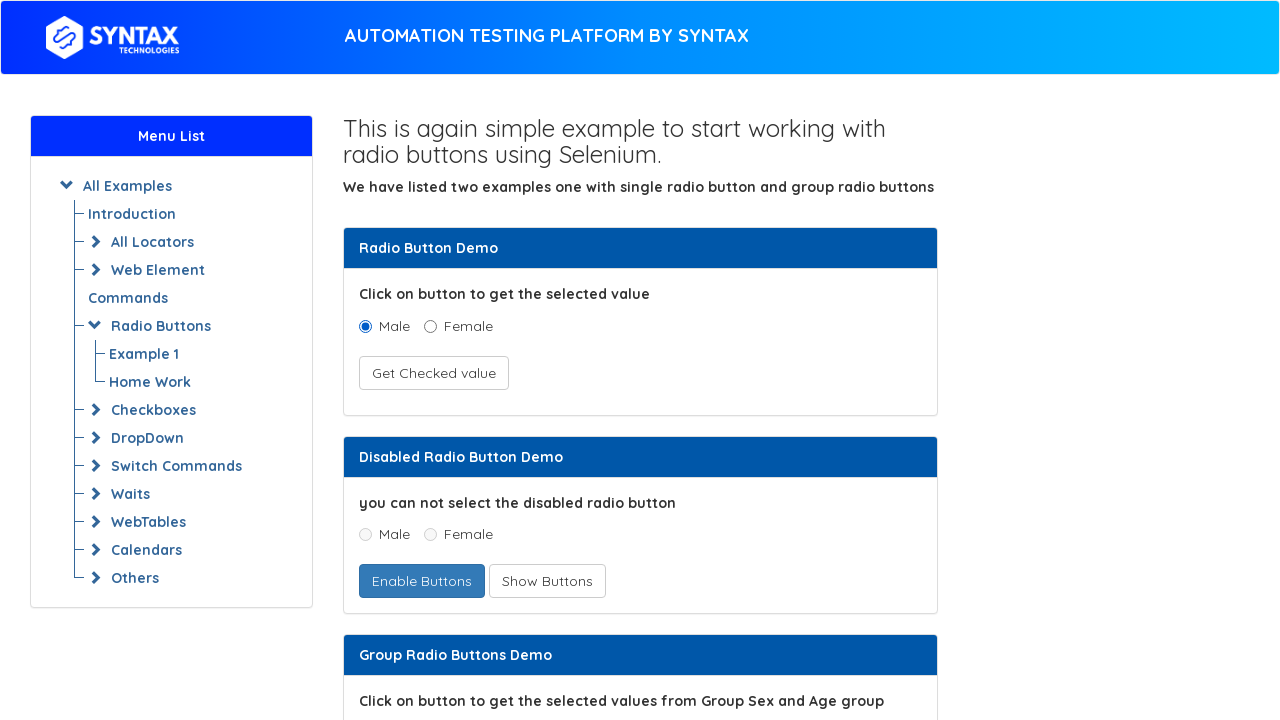